Navigates to Python.org, searches for "pycon" using the search box, submits the search, and verifies that results are found on the page.

Starting URL: http://www.python.org

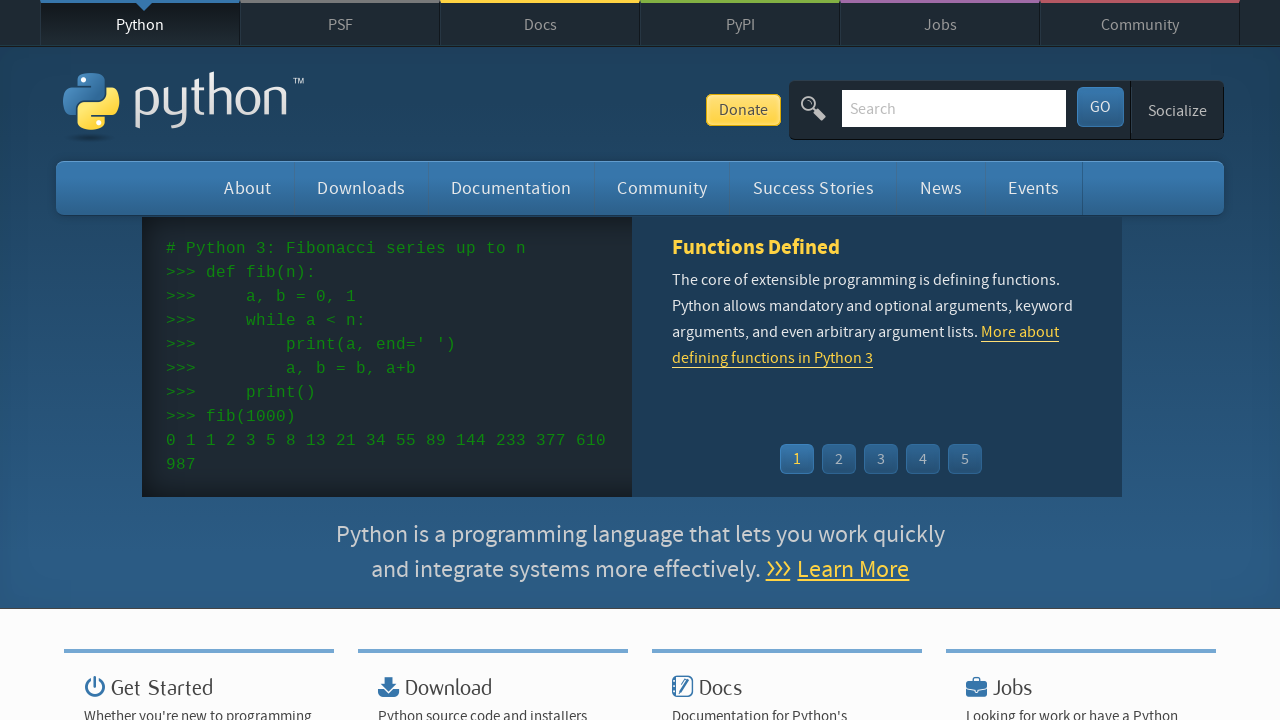

Cleared the search input field on input[name='q']
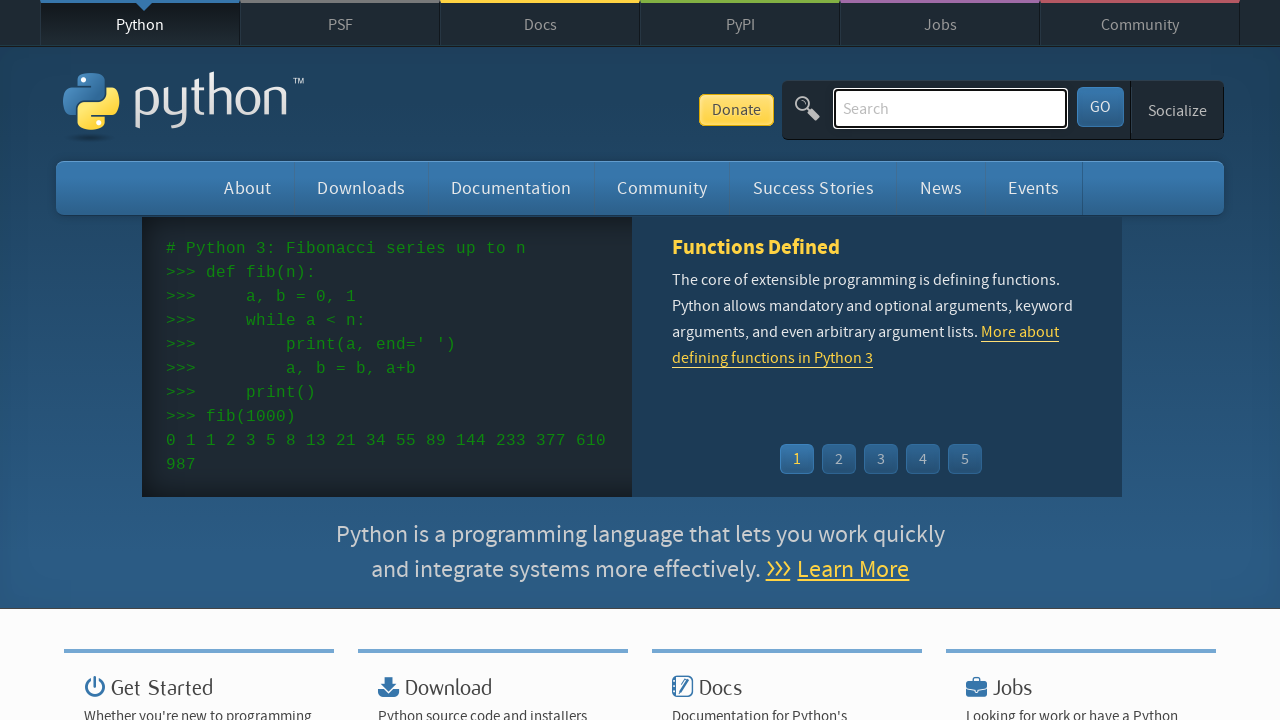

Filled search field with 'pycon' on input[name='q']
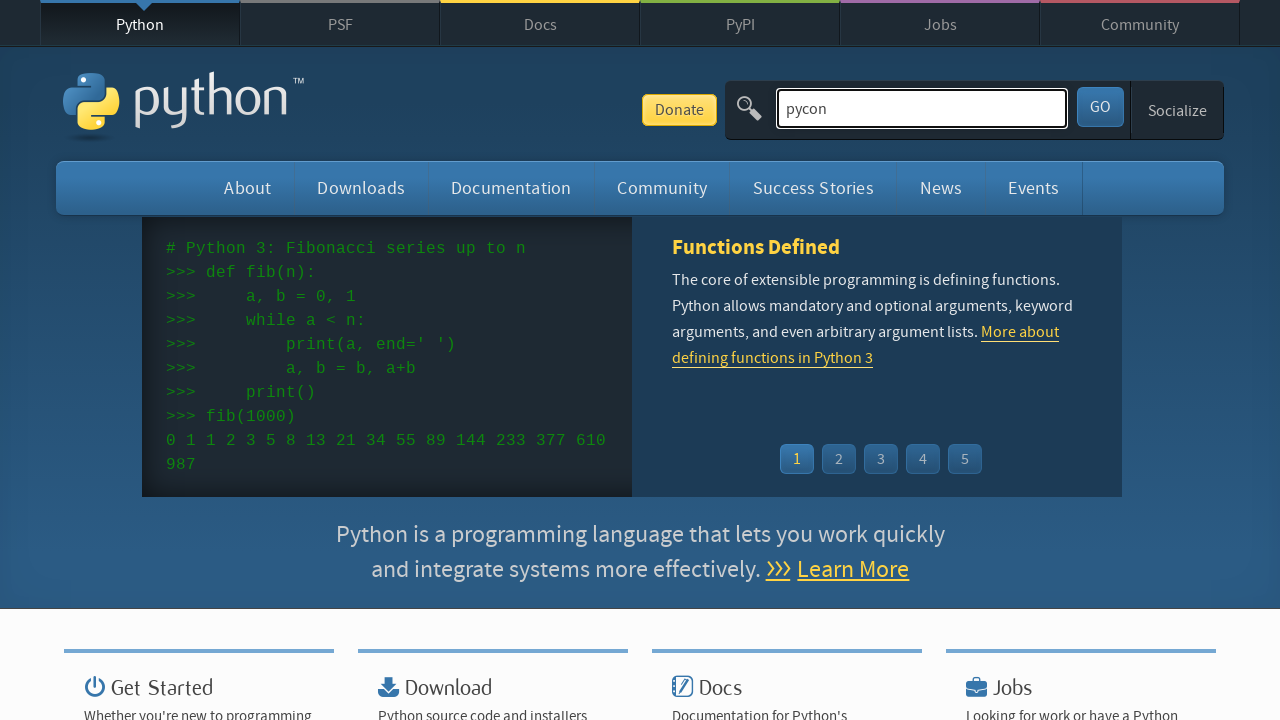

Submitted search by pressing Enter on input[name='q']
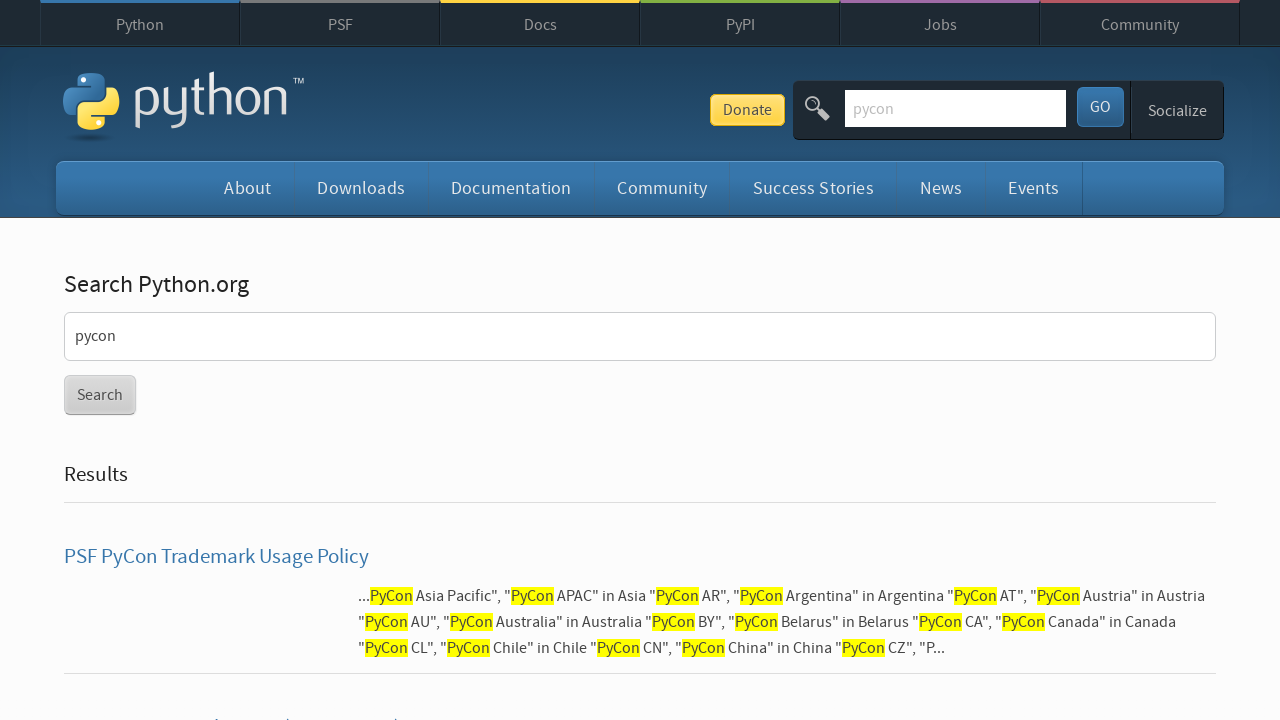

Search results page loaded successfully
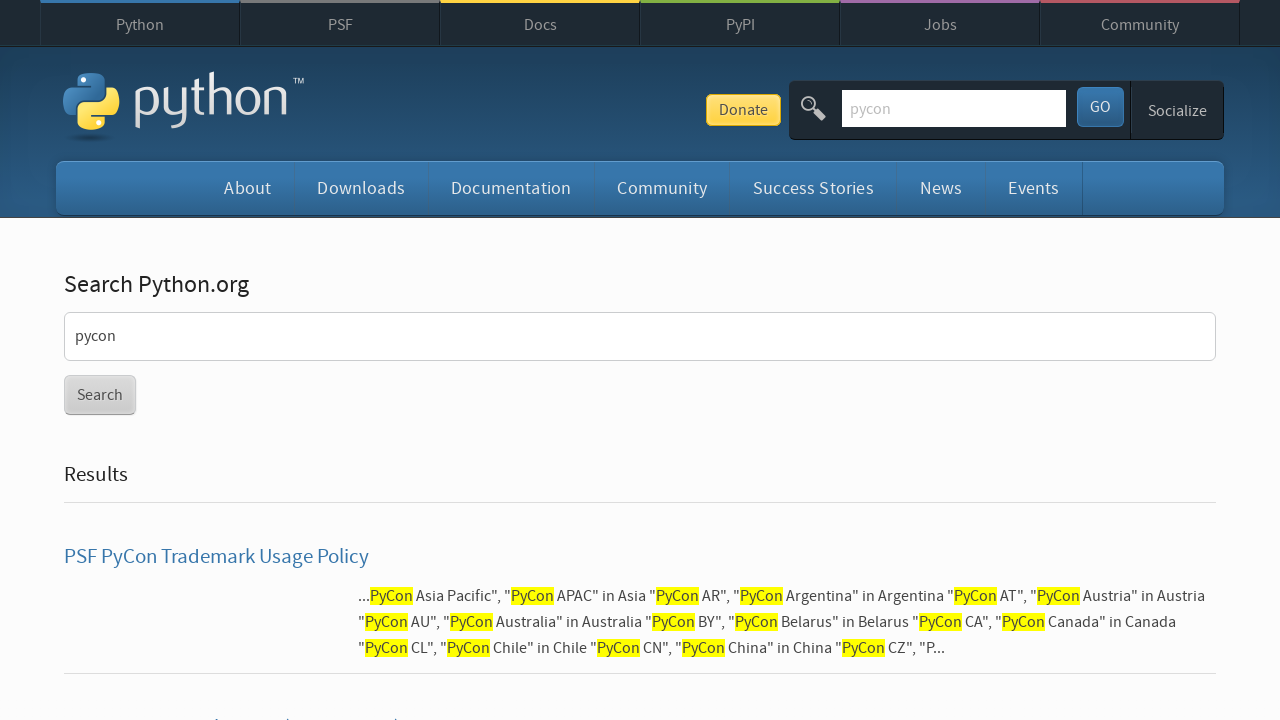

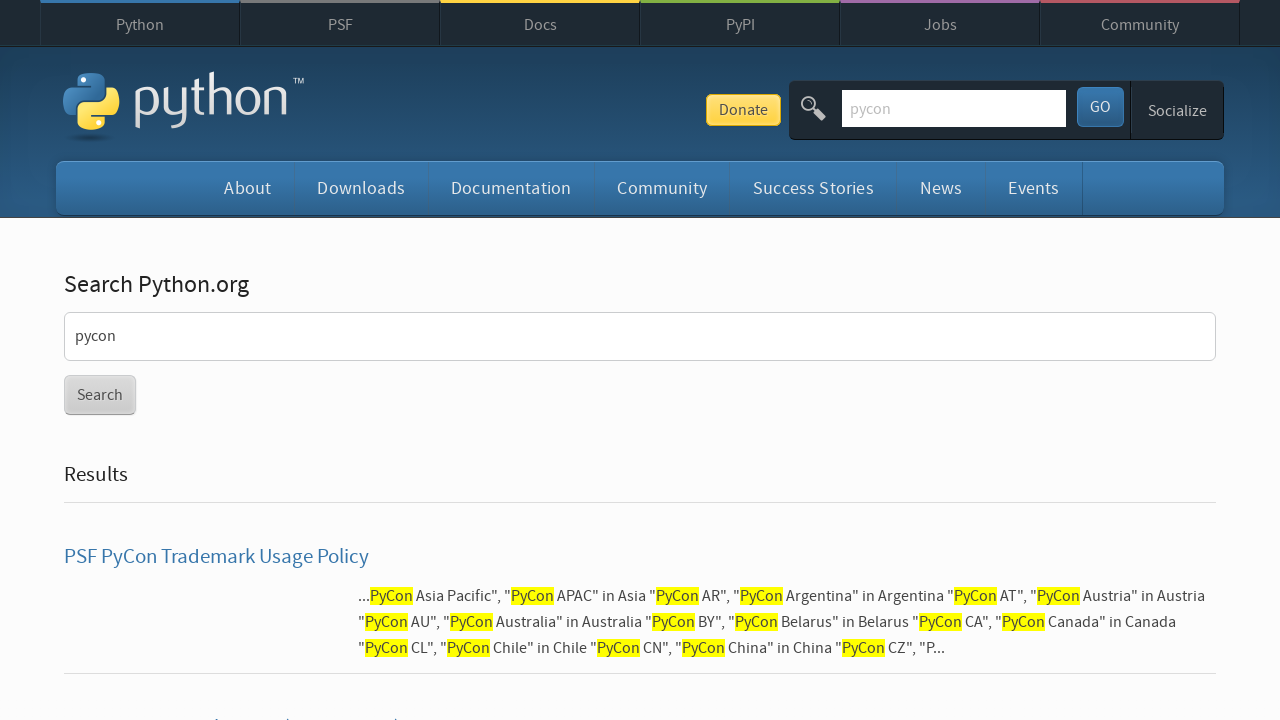